Tests explicit wait functionality by clicking a button and waiting for growl notification elements to become visible

Starting URL: https://www.leafground.com/waits.xhtml

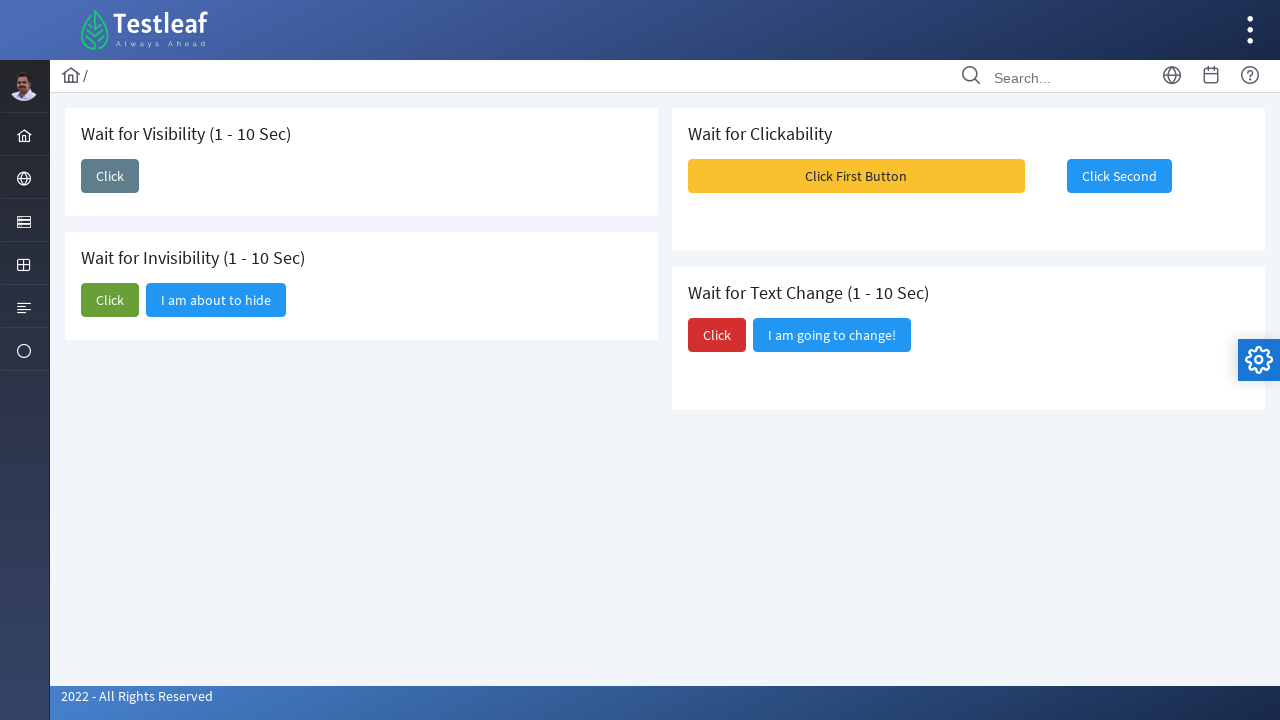

Clicked 'Click First Button' in the Wait for Clickability card at (856, 176) on (//div[@class='card']/h5[contains(text(),'Wait for Clickability')]//following::s
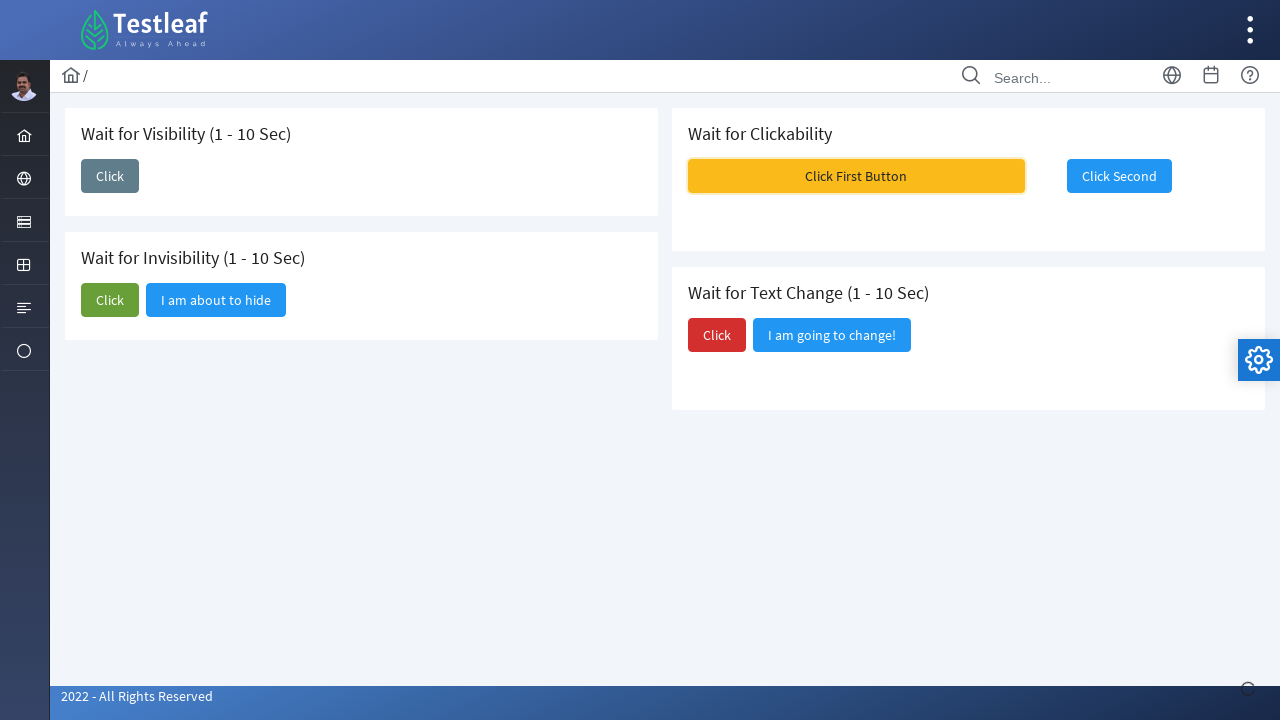

Growl notification item became visible
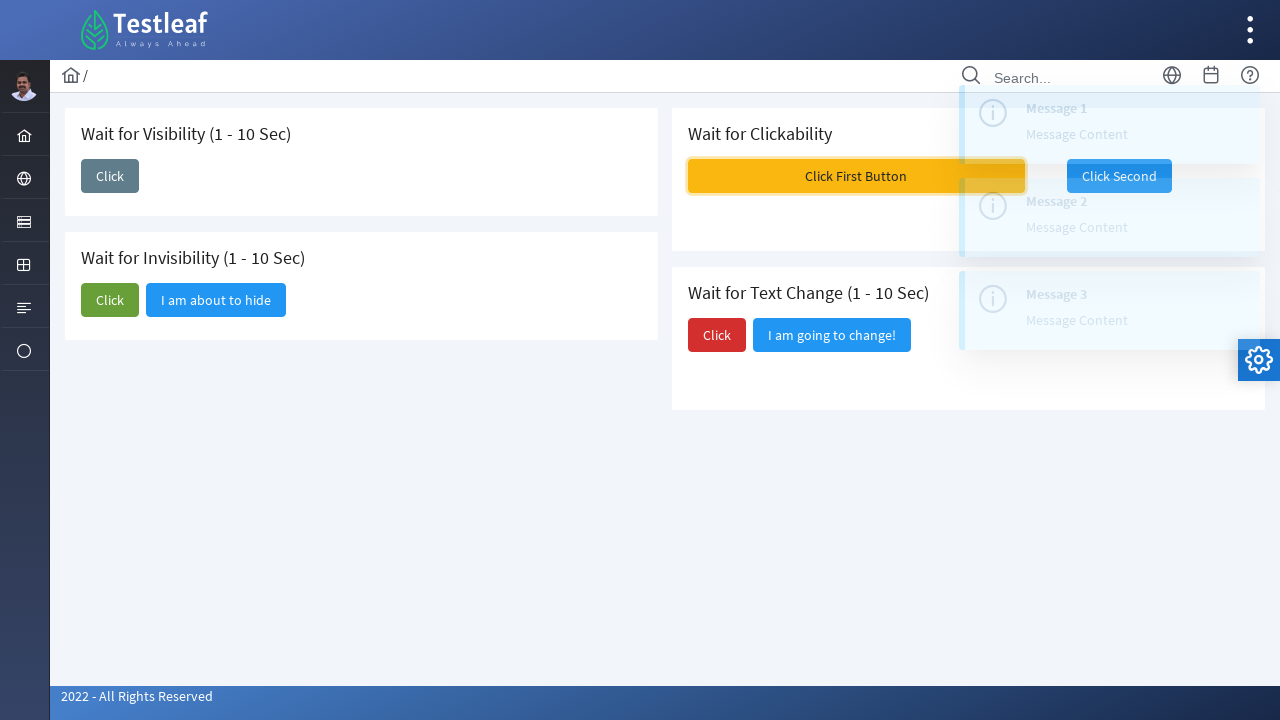

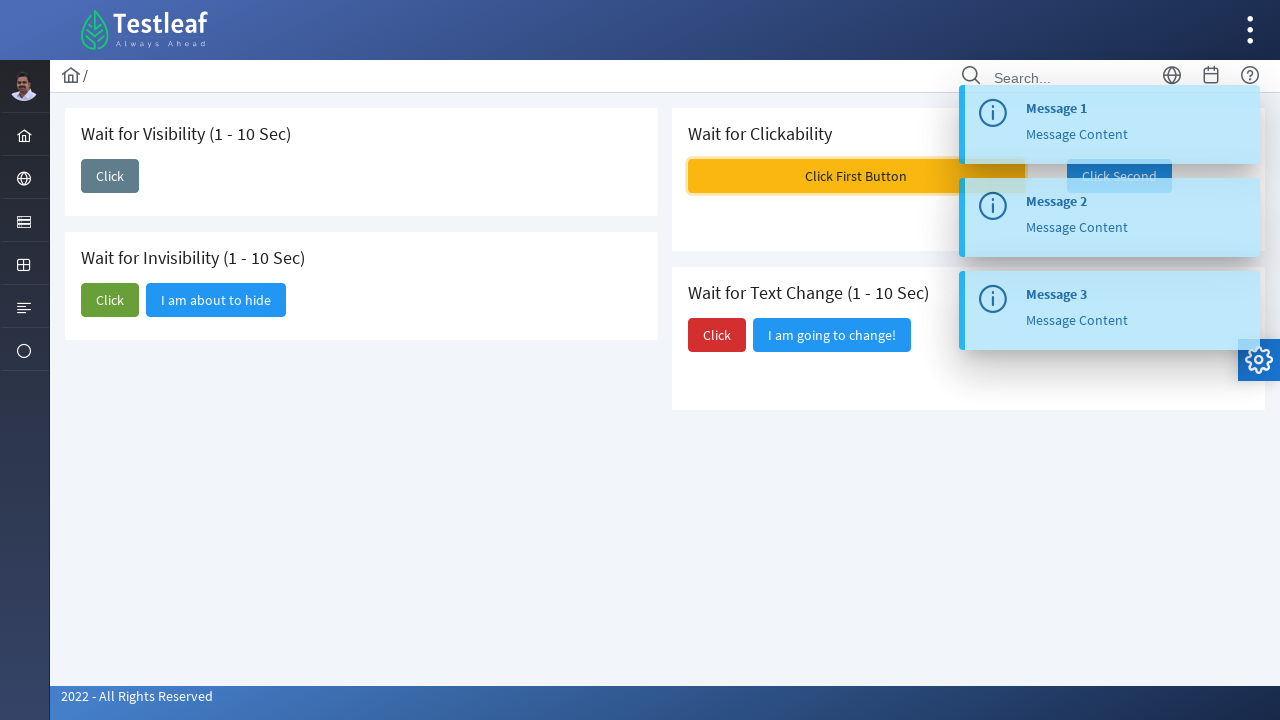